Navigates to VnExpress news website and verifies the page loads by checking page title and URL

Starting URL: https://vnexpress.net

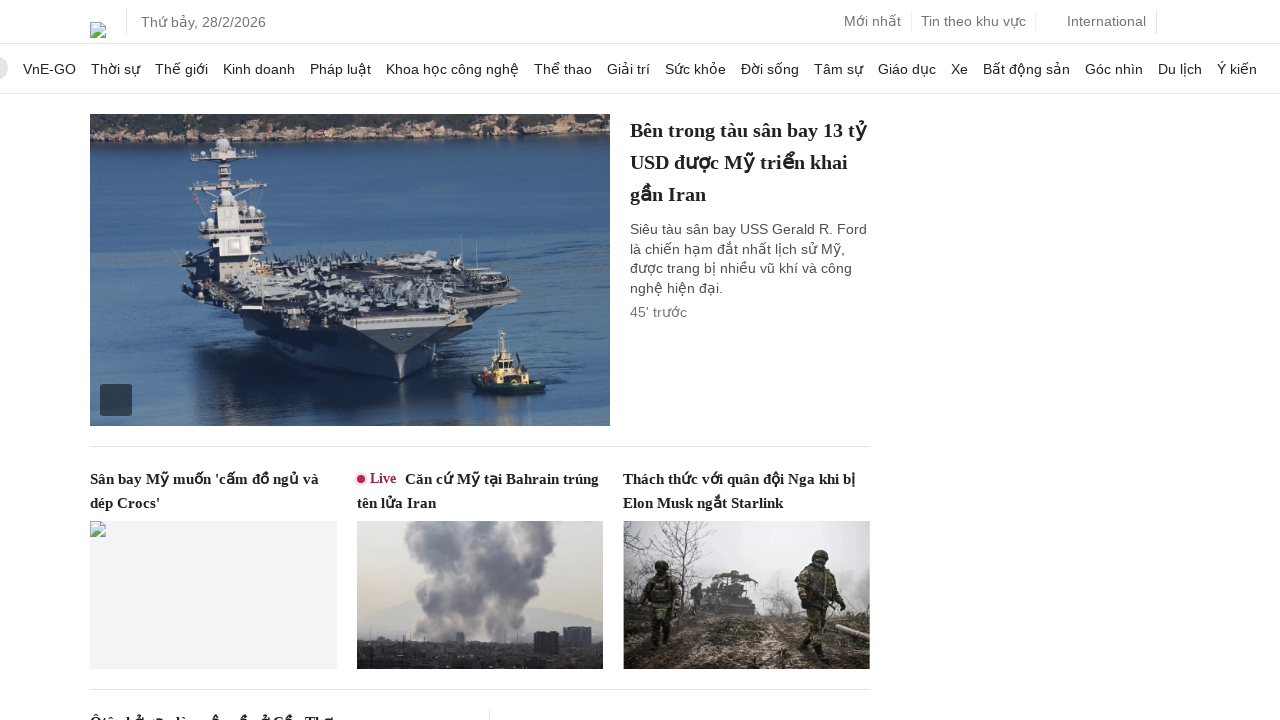

Page DOM content loaded
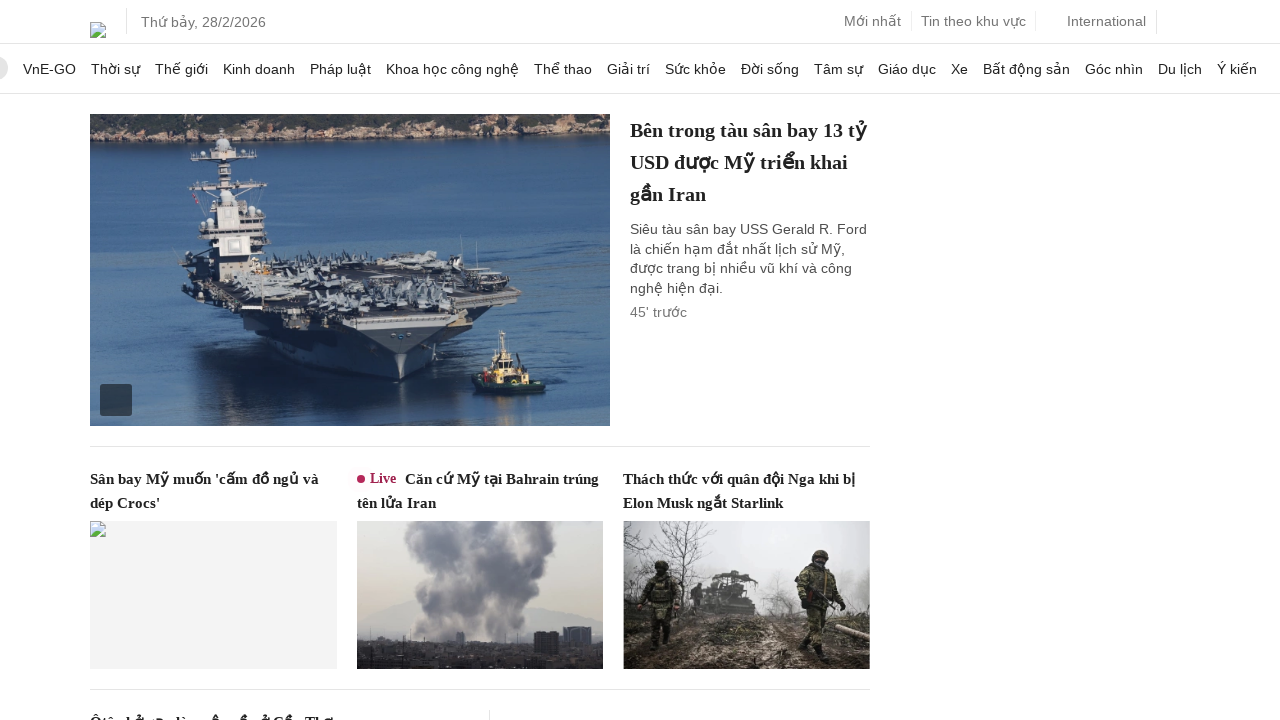

Page title verified to be present
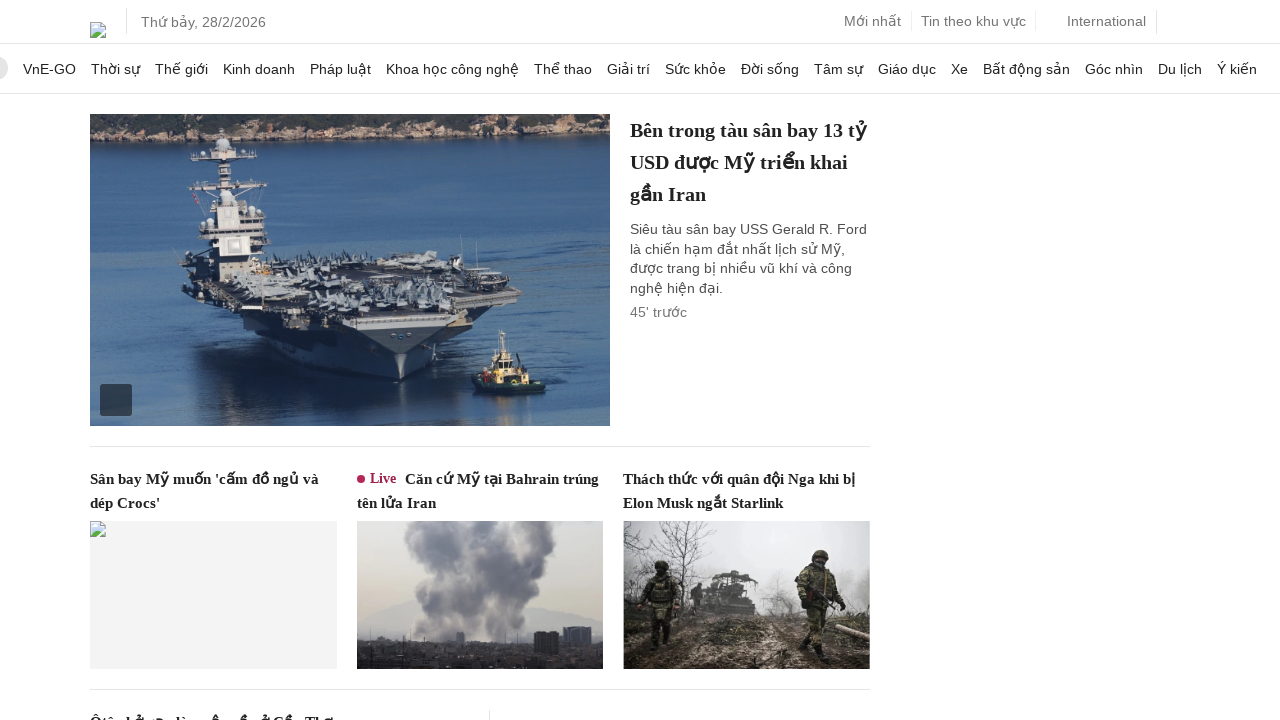

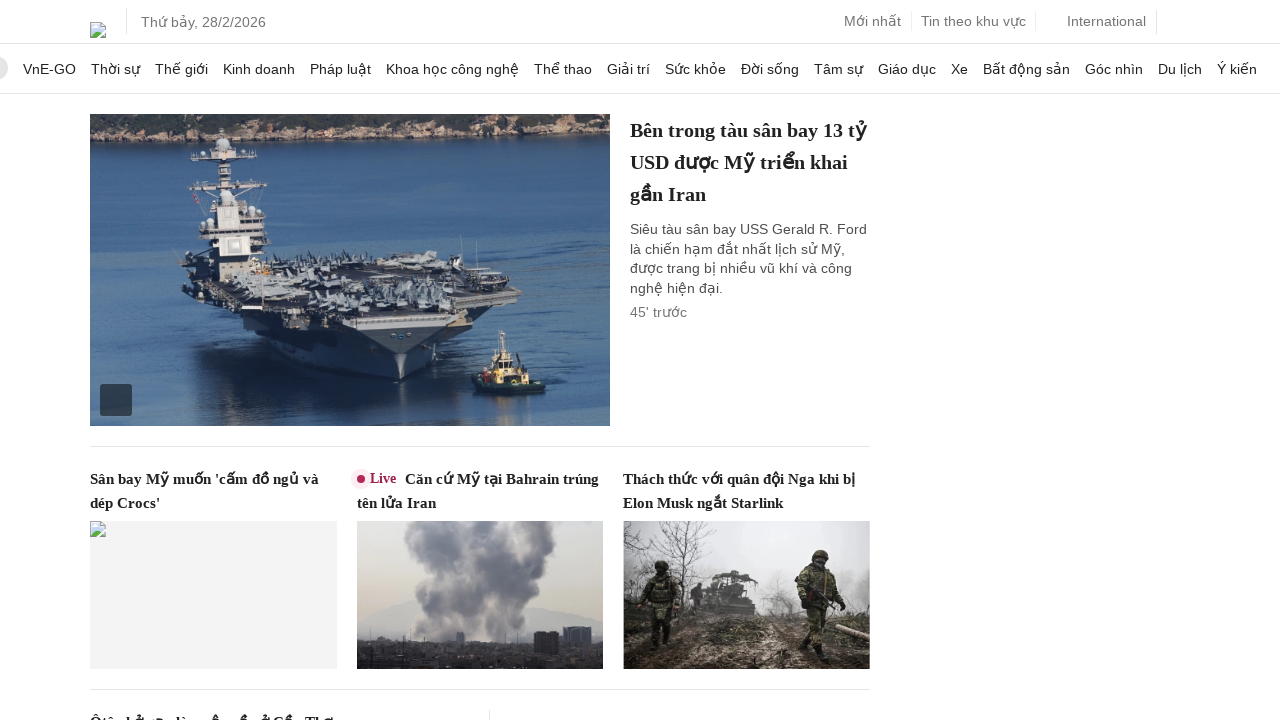